Tests that entered text is trimmed of whitespace when editing

Starting URL: https://demo.playwright.dev/todomvc

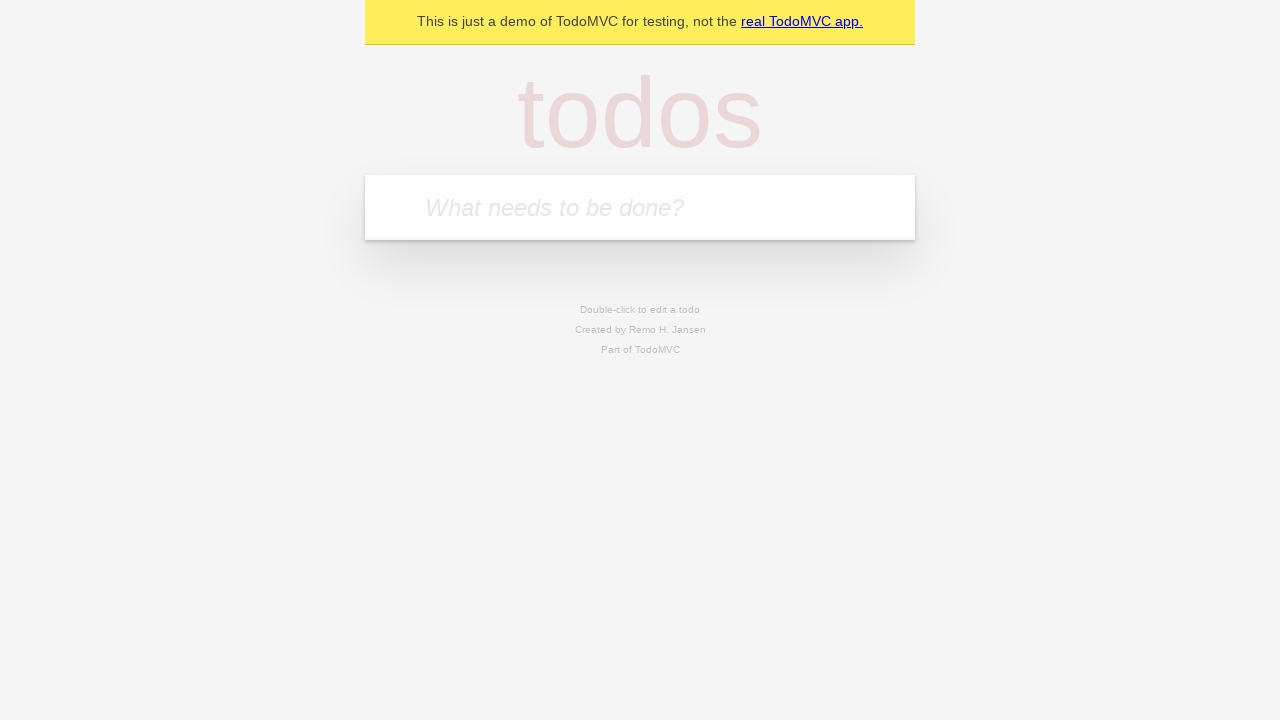

Located the 'What needs to be done?' input field
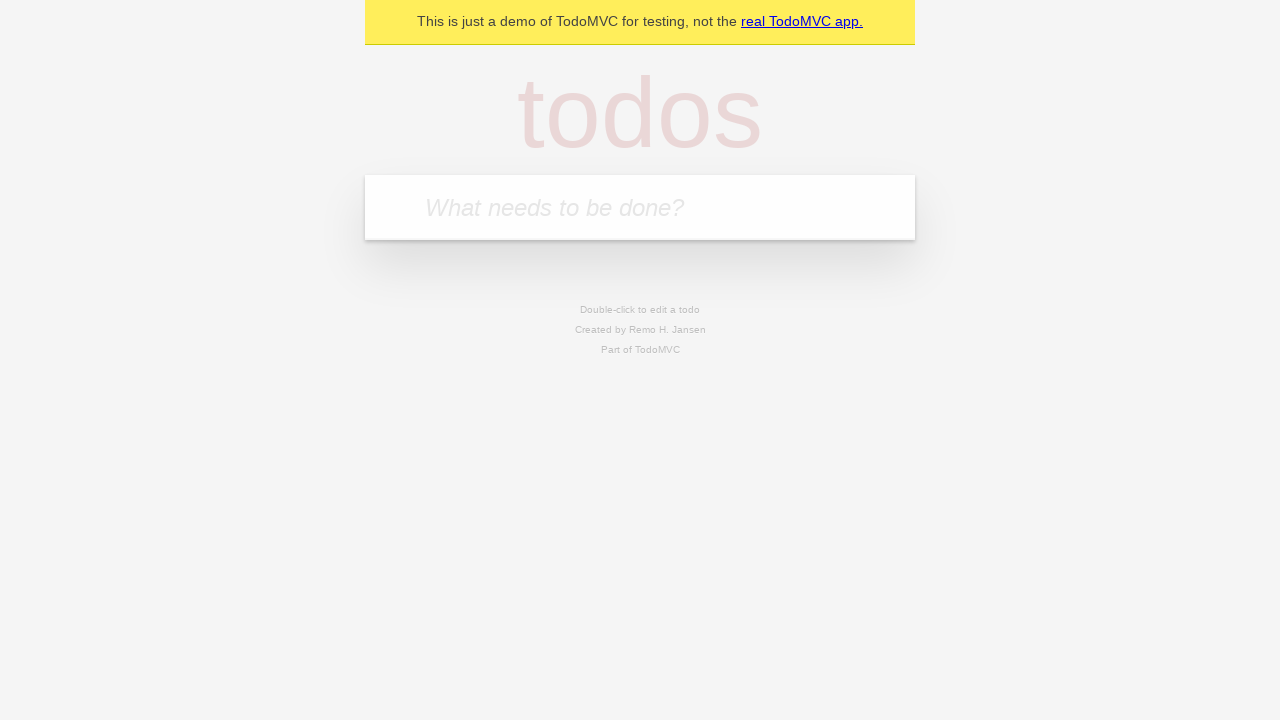

Entered first todo: 'buy some cheese' on internal:attr=[placeholder="What needs to be done?"i]
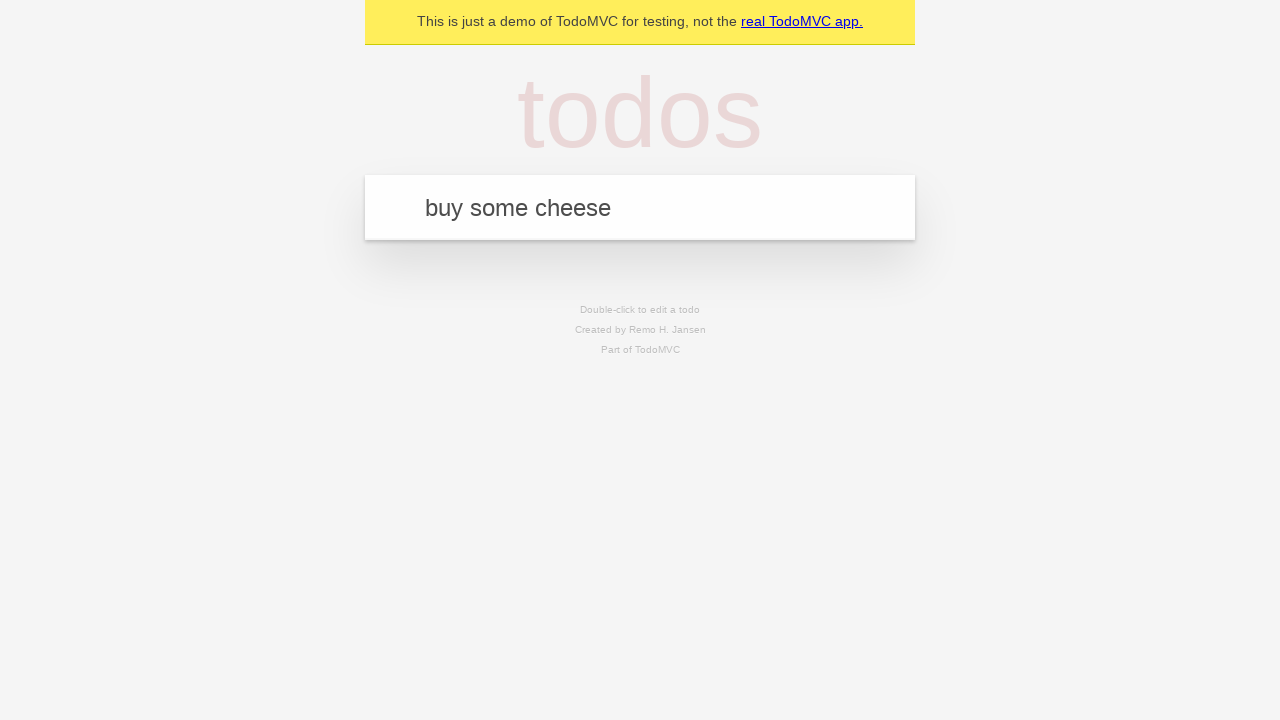

Pressed Enter to create first todo on internal:attr=[placeholder="What needs to be done?"i]
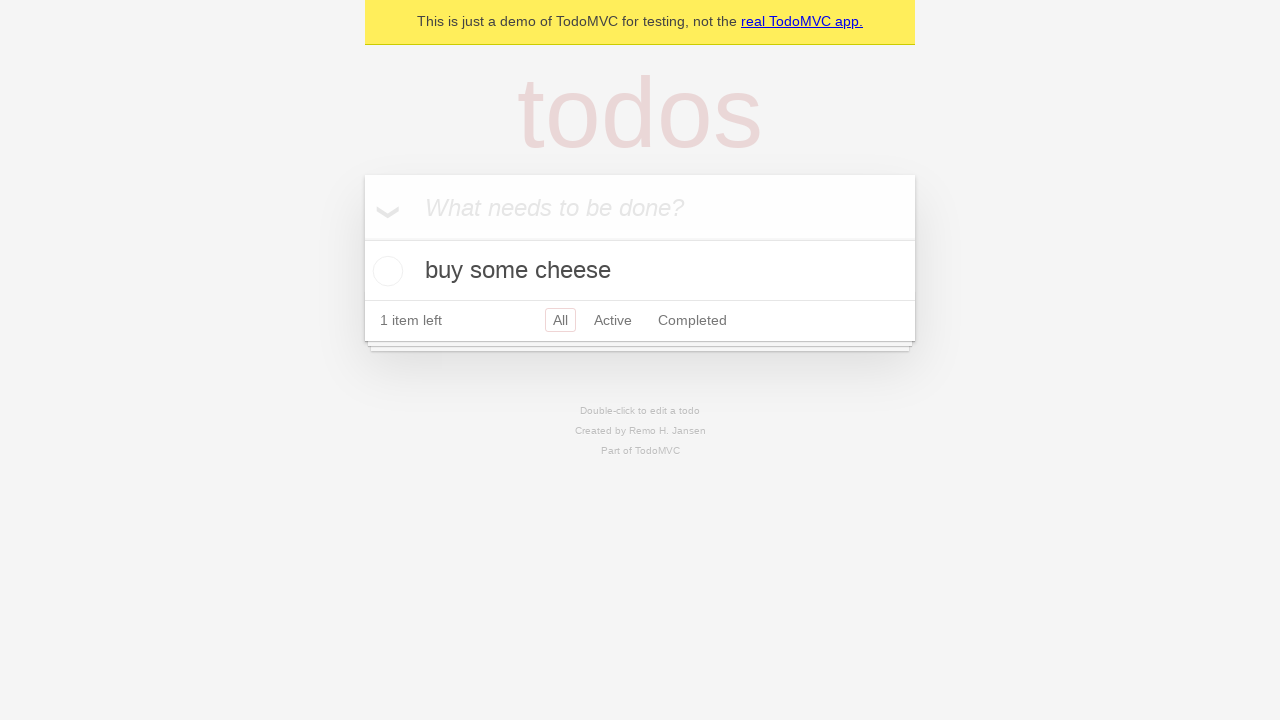

Entered second todo: 'feed the cat' on internal:attr=[placeholder="What needs to be done?"i]
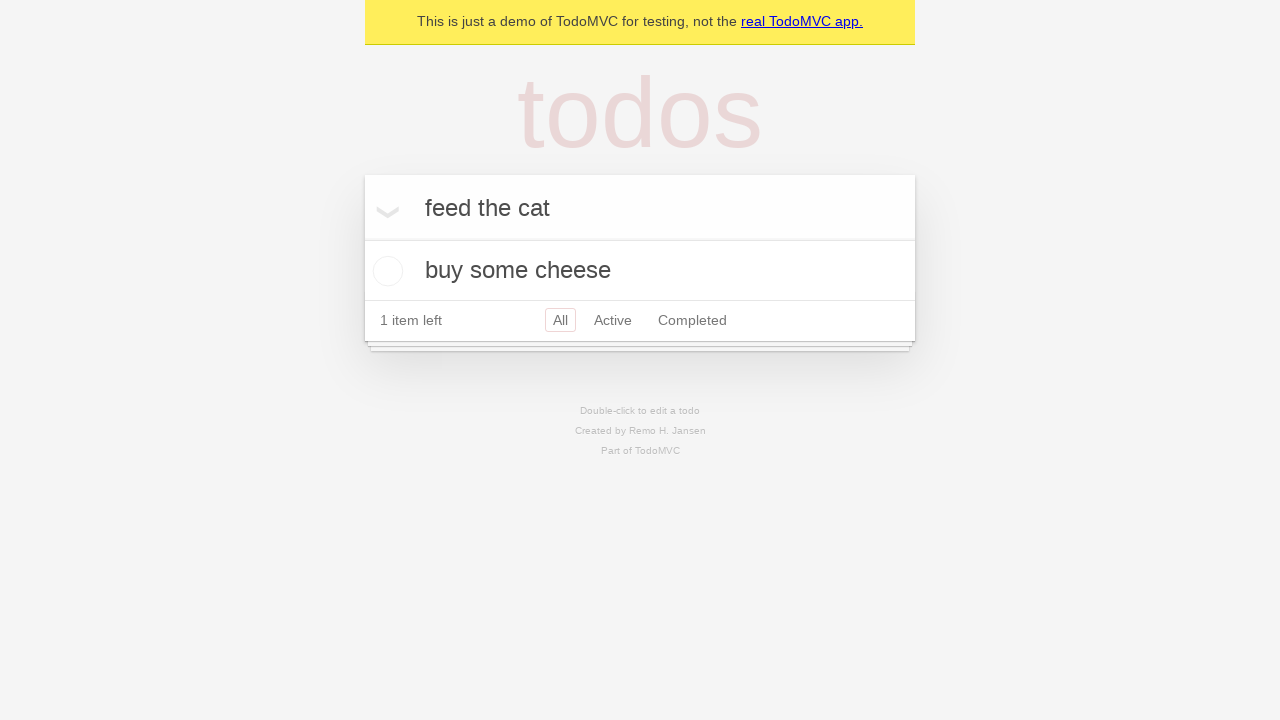

Pressed Enter to create second todo on internal:attr=[placeholder="What needs to be done?"i]
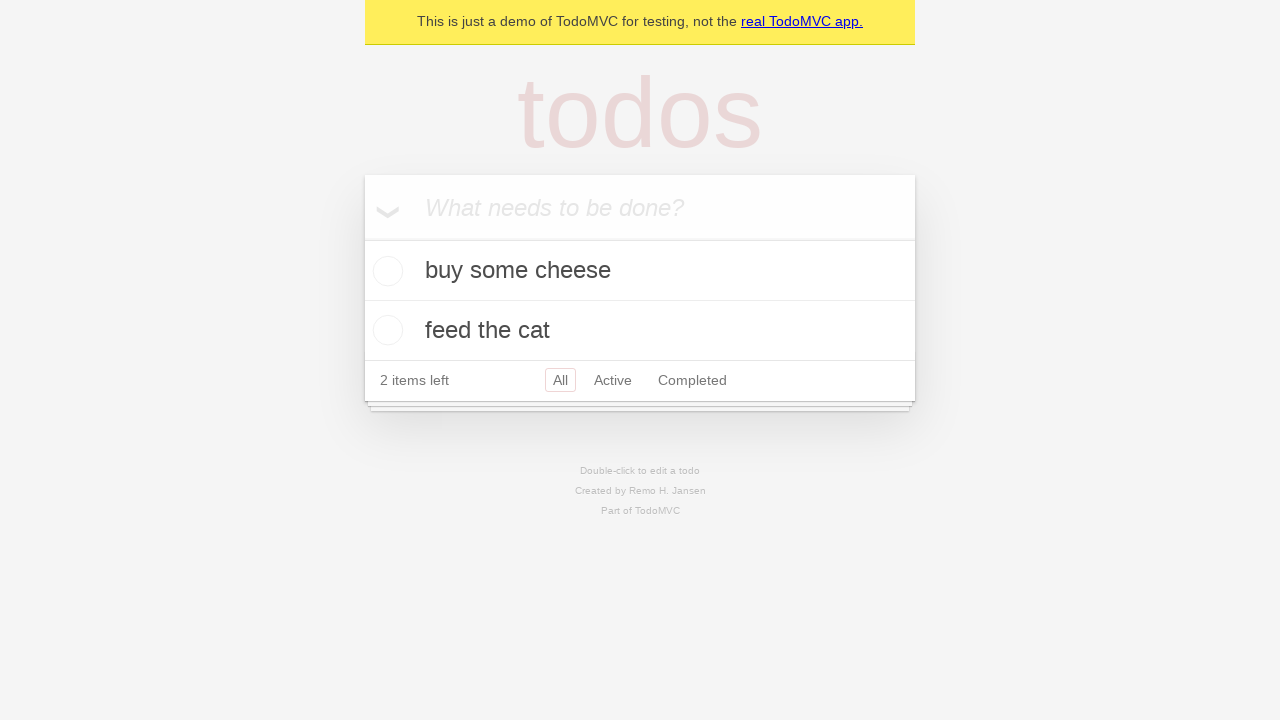

Entered third todo: 'book a doctors appointment' on internal:attr=[placeholder="What needs to be done?"i]
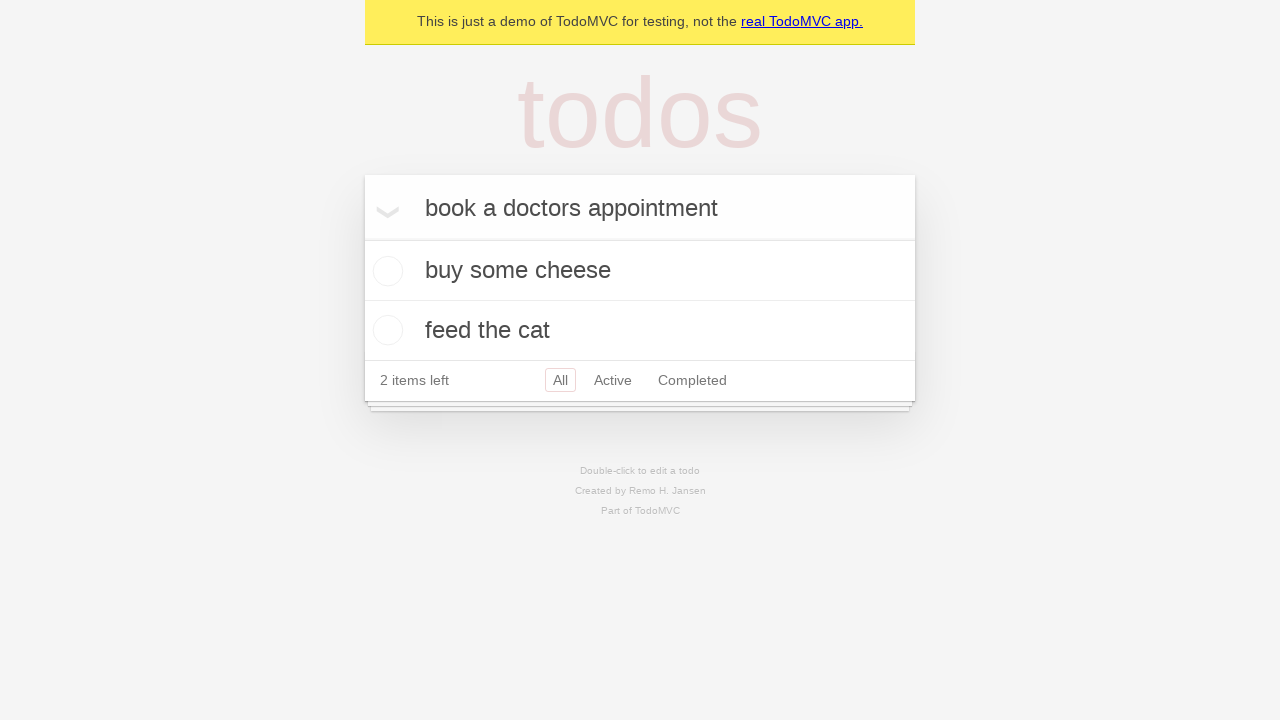

Pressed Enter to create third todo on internal:attr=[placeholder="What needs to be done?"i]
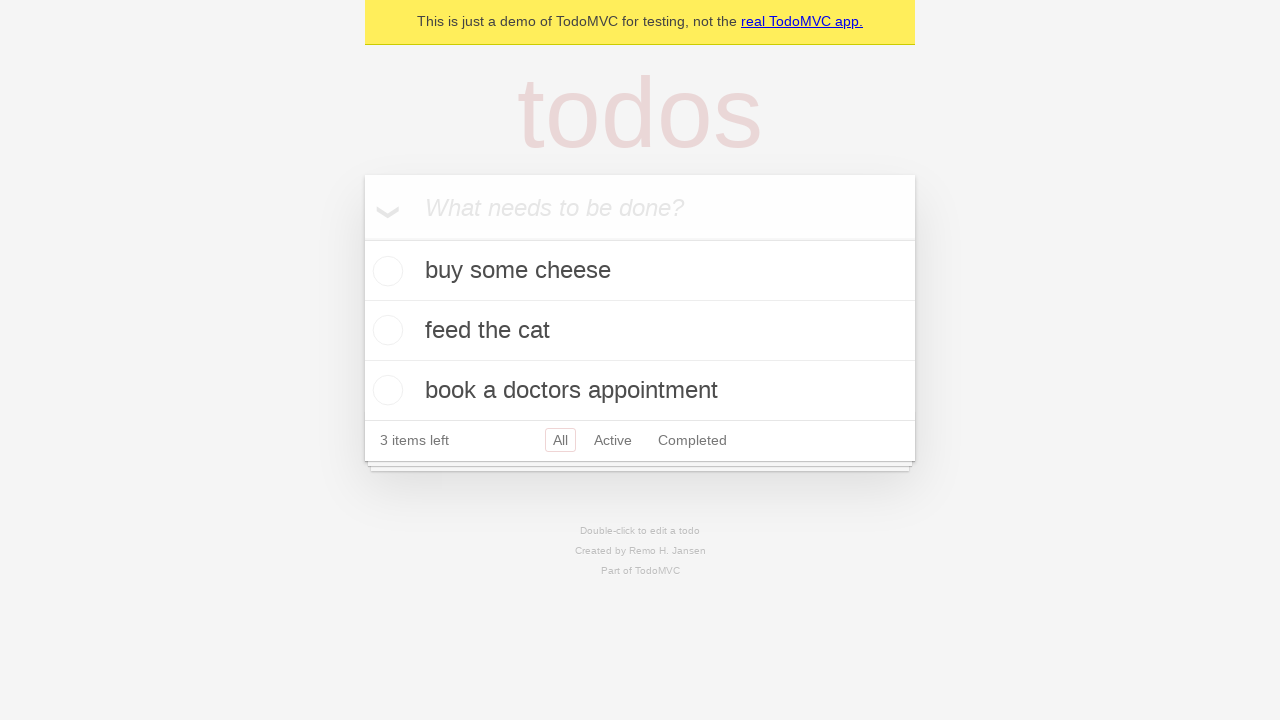

Located all todo items
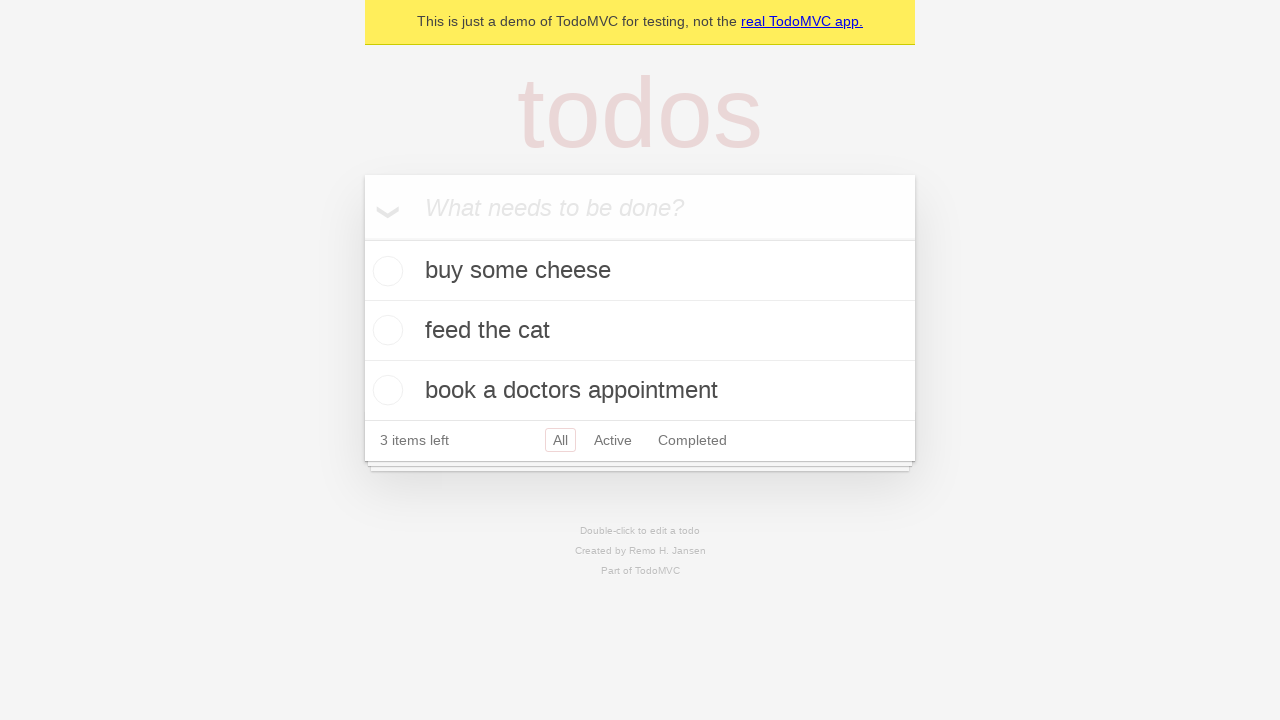

Double-clicked the second todo item to enter edit mode at (640, 331) on internal:testid=[data-testid="todo-item"s] >> nth=1
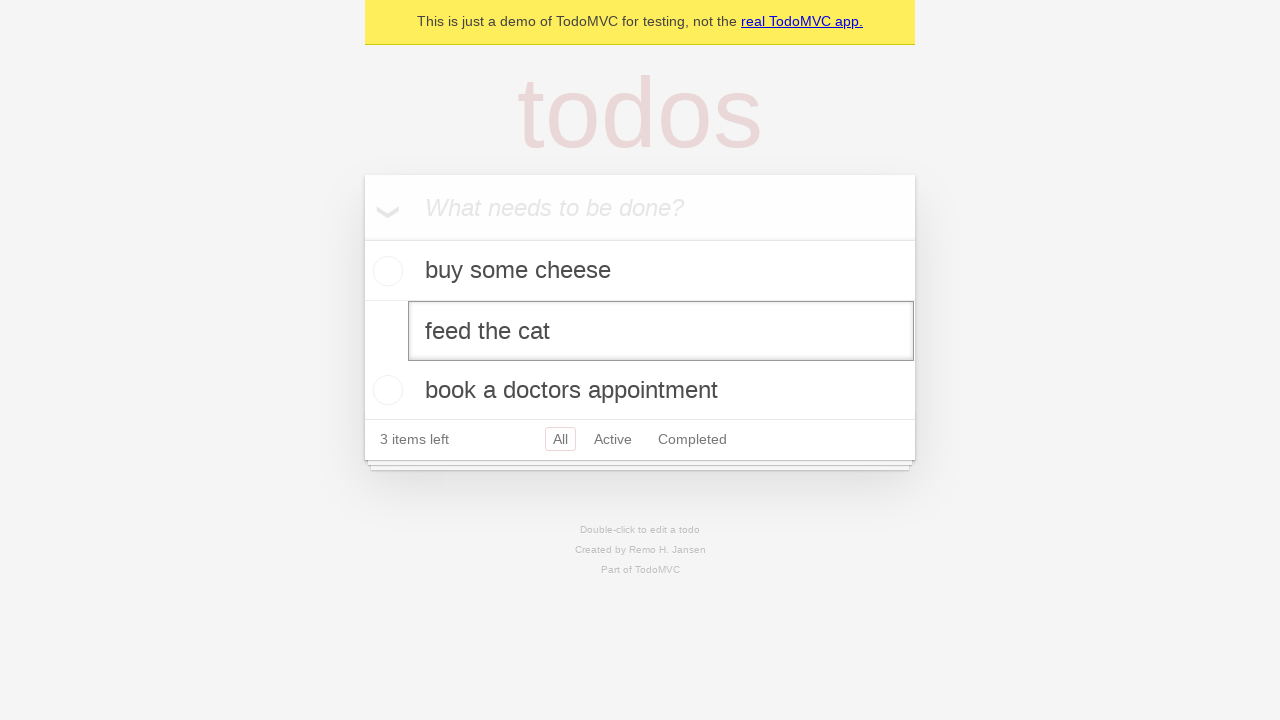

Filled edit field with text containing leading and trailing whitespace on internal:testid=[data-testid="todo-item"s] >> nth=1 >> internal:role=textbox[nam
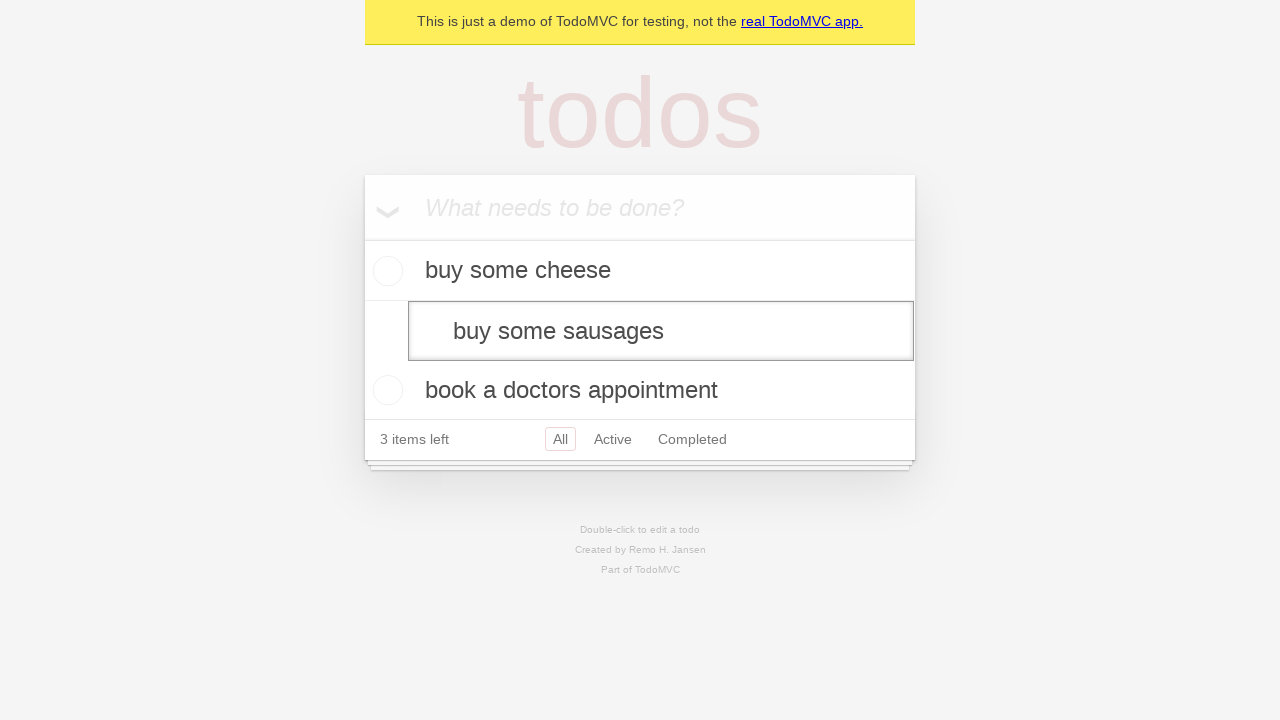

Pressed Enter to confirm edit and verify text is trimmed on internal:testid=[data-testid="todo-item"s] >> nth=1 >> internal:role=textbox[nam
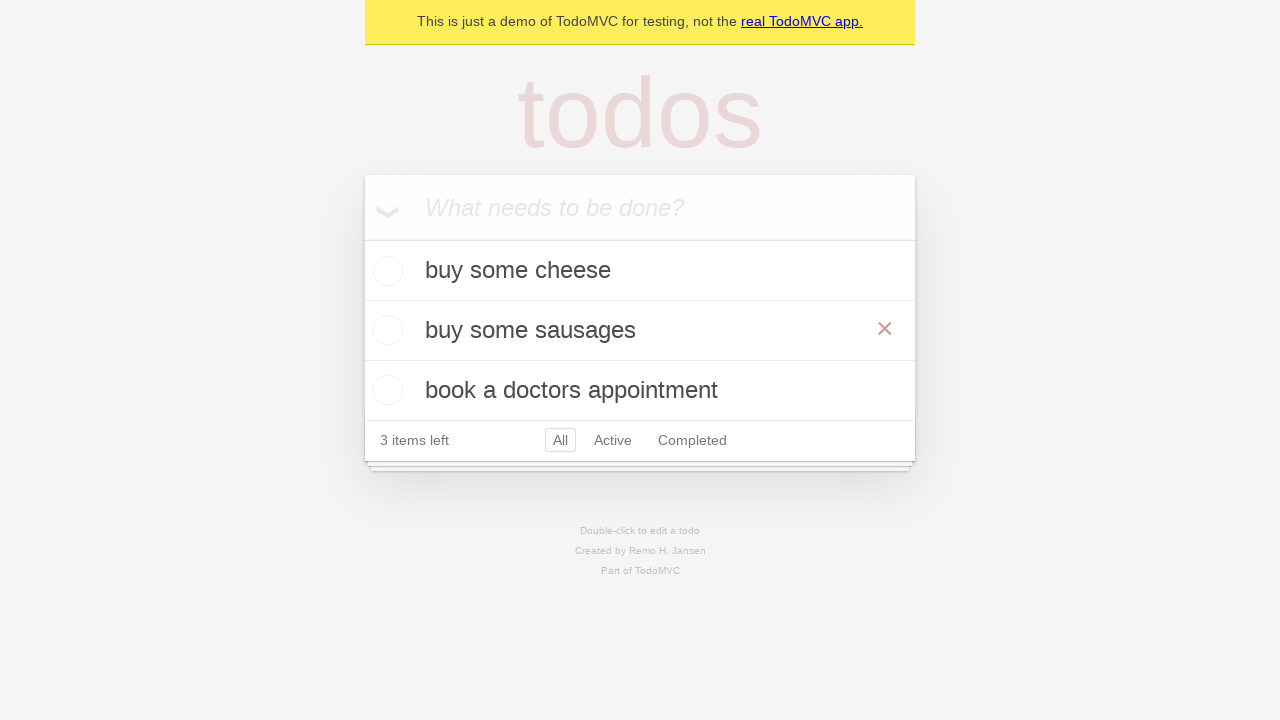

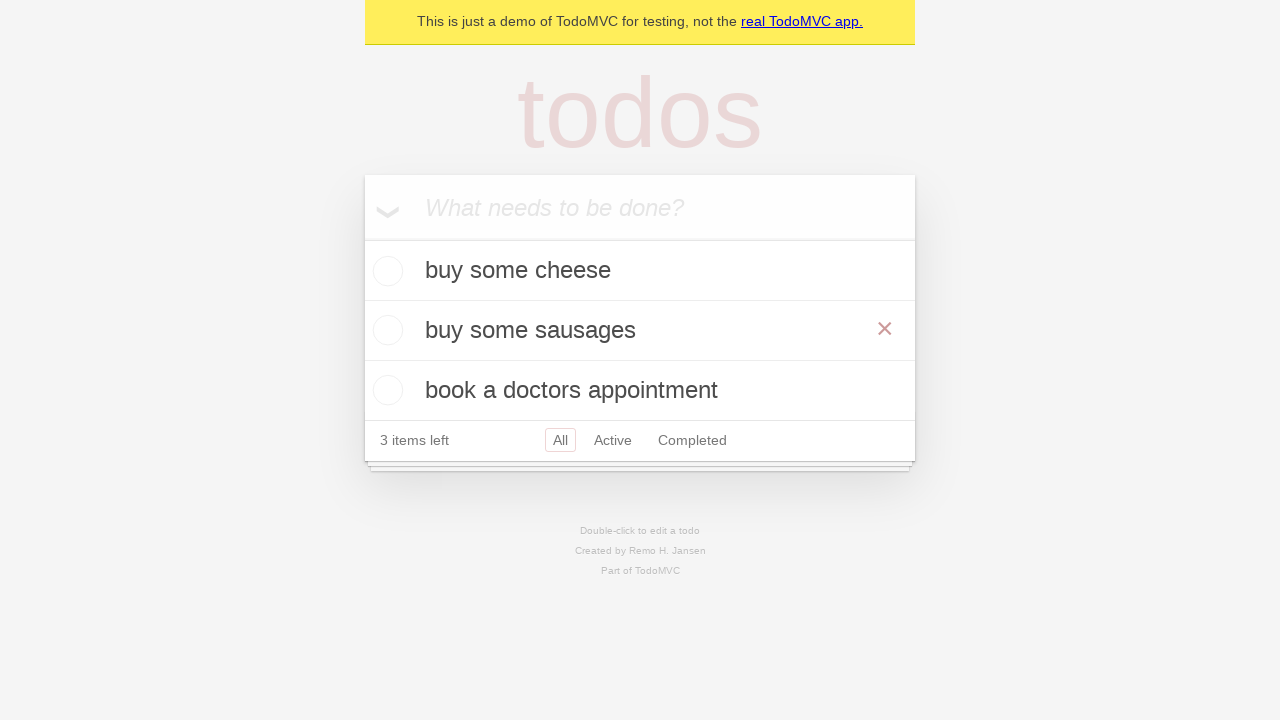